Tests flight search functionality by selecting departure and destination cities and submitting the search form

Starting URL: https://blazedemo.com/

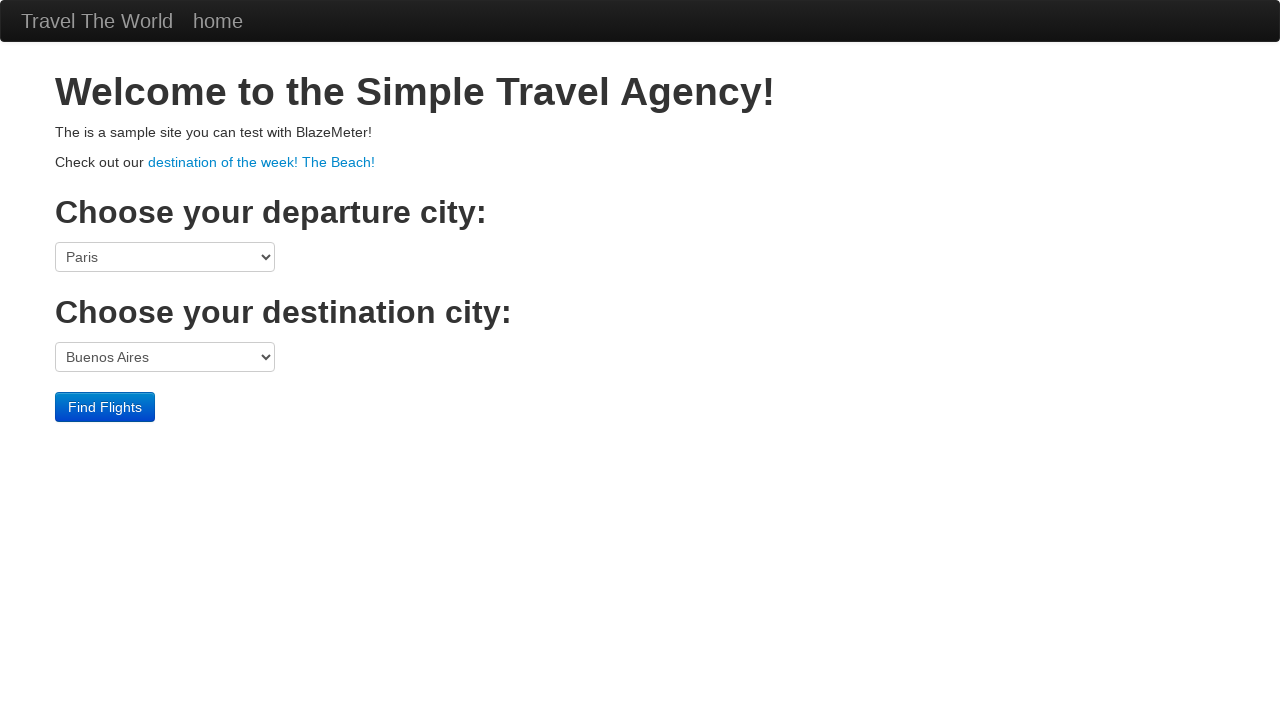

Selected Boston as departure city on select[name='fromPort']
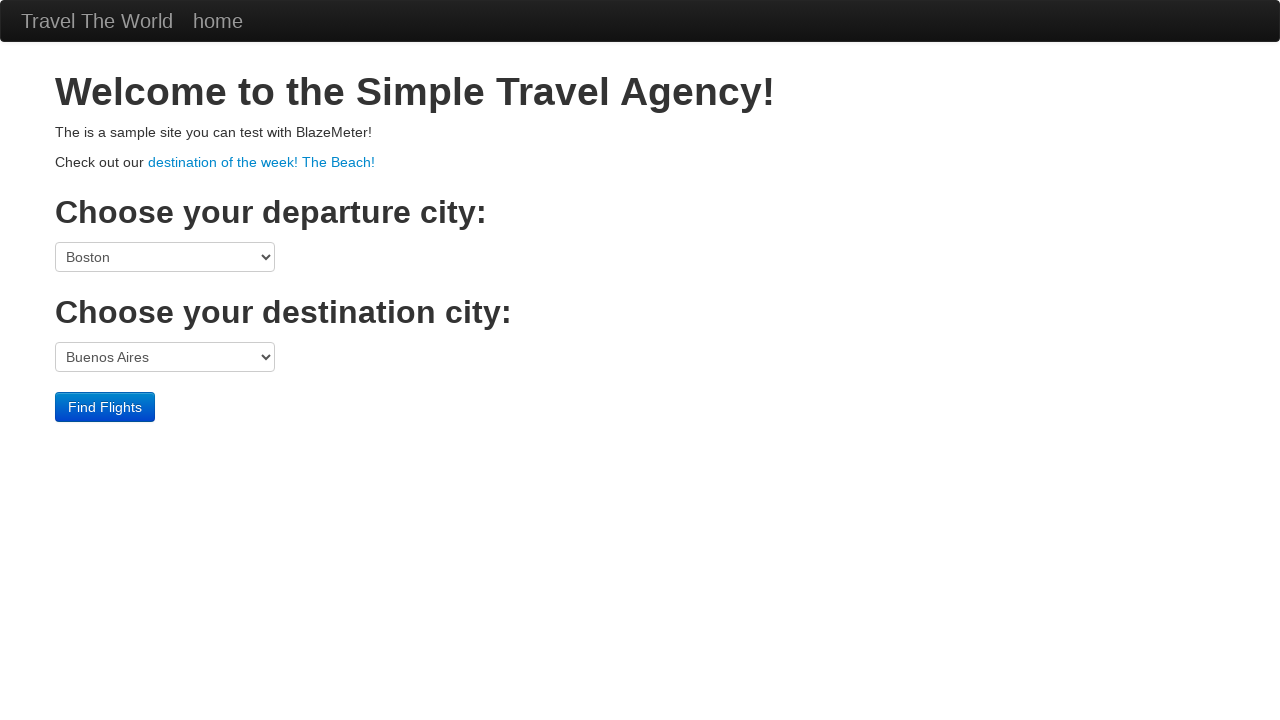

Selected New York as destination city on select[name='toPort']
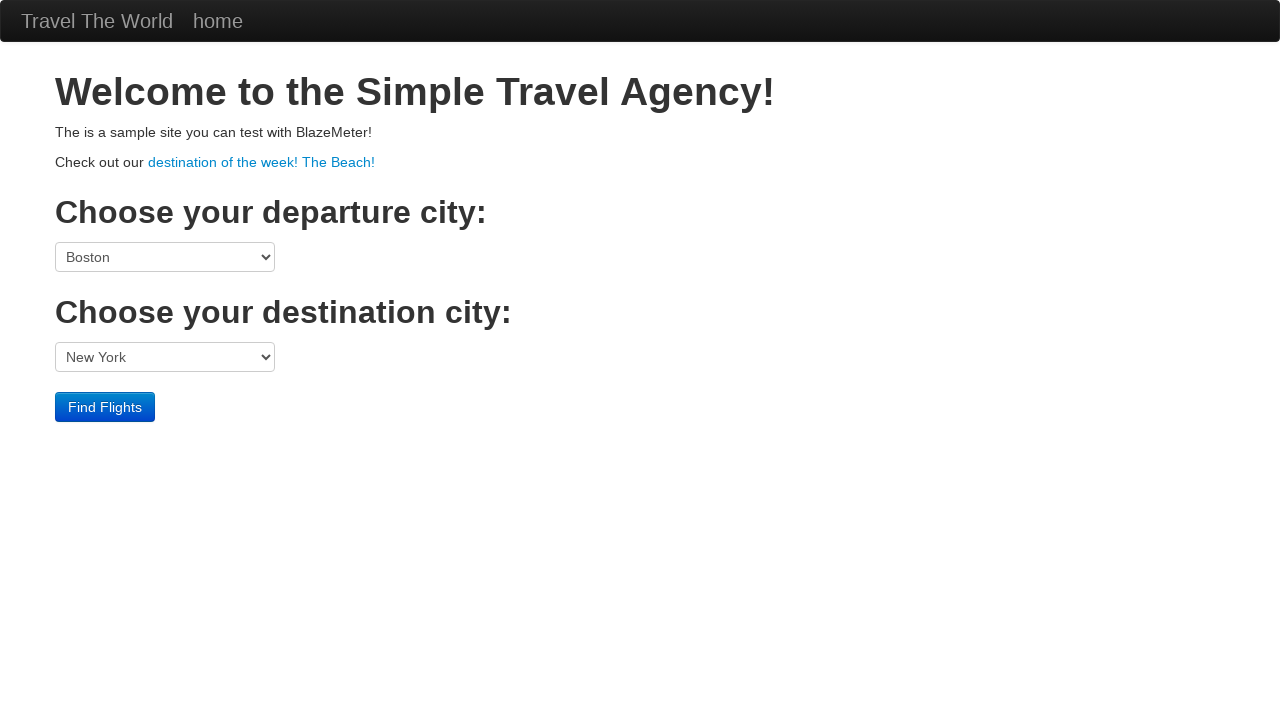

Clicked Find Flights button to submit search at (105, 407) on input[type='submit']
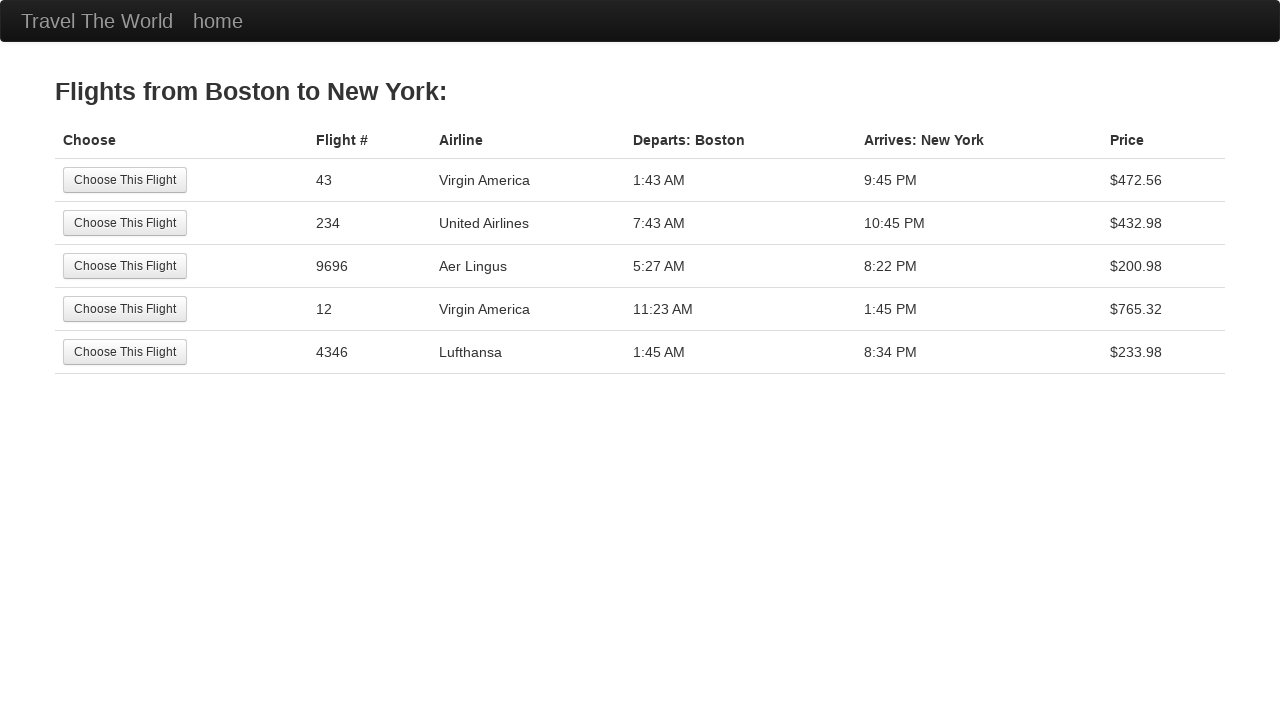

Waited for network idle state - results page loaded
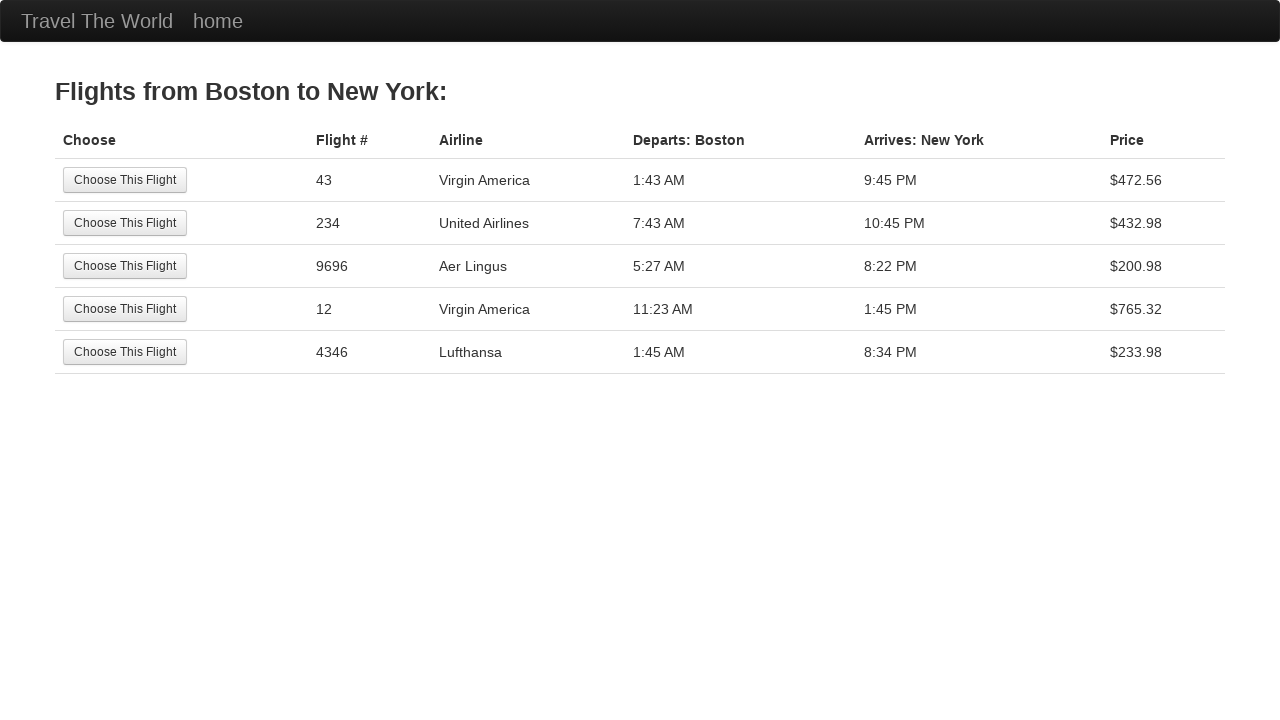

Retrieved page title: BlazeDemo - reserve
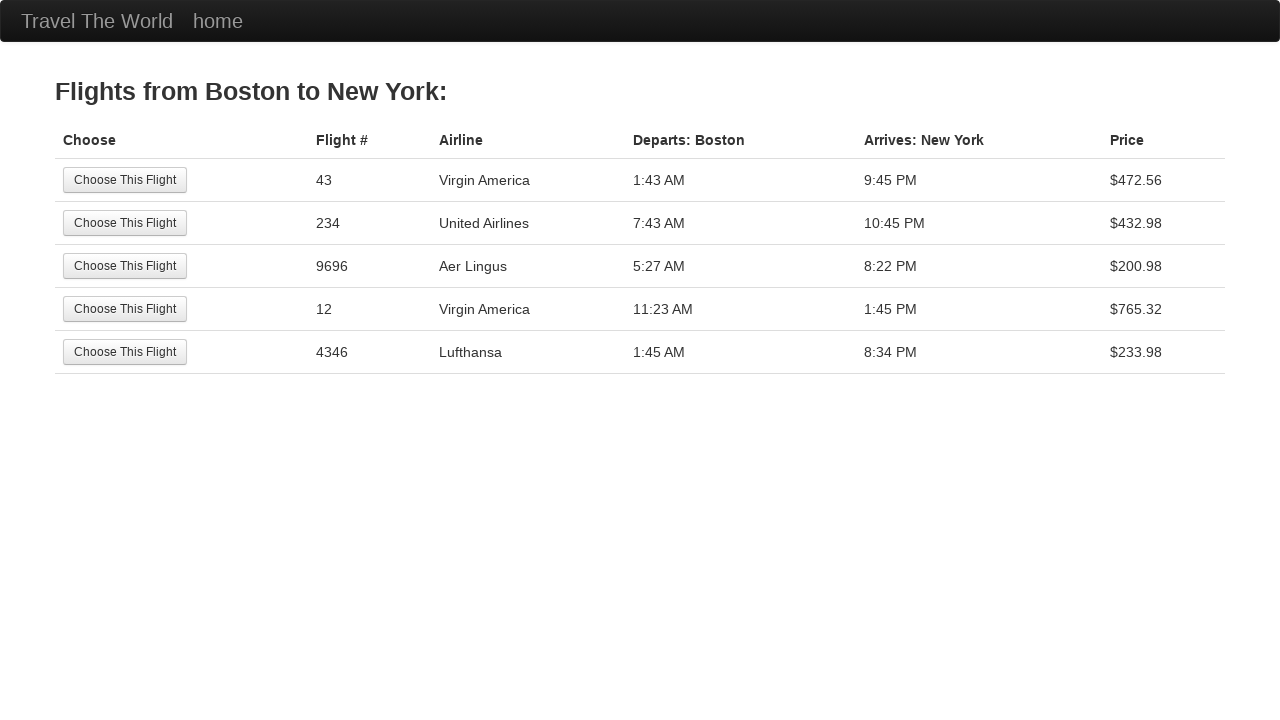

Verified page title matches expected value 'BlazeDemo - reserve'
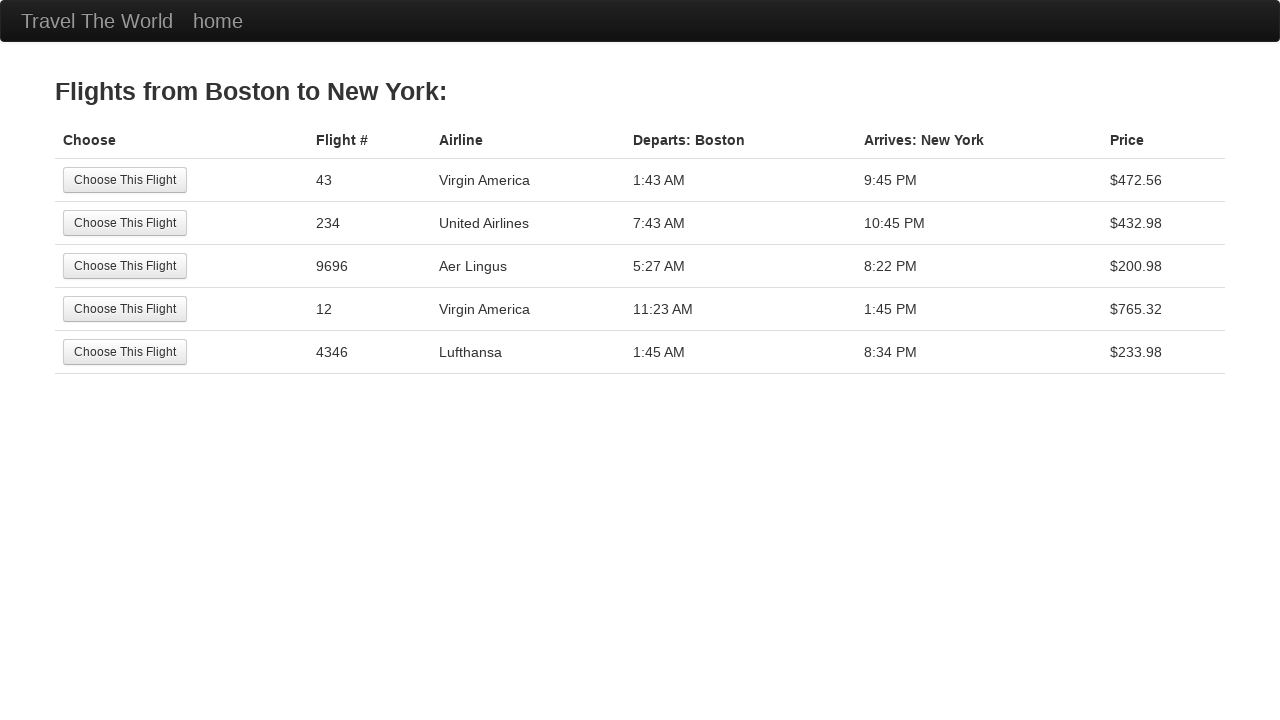

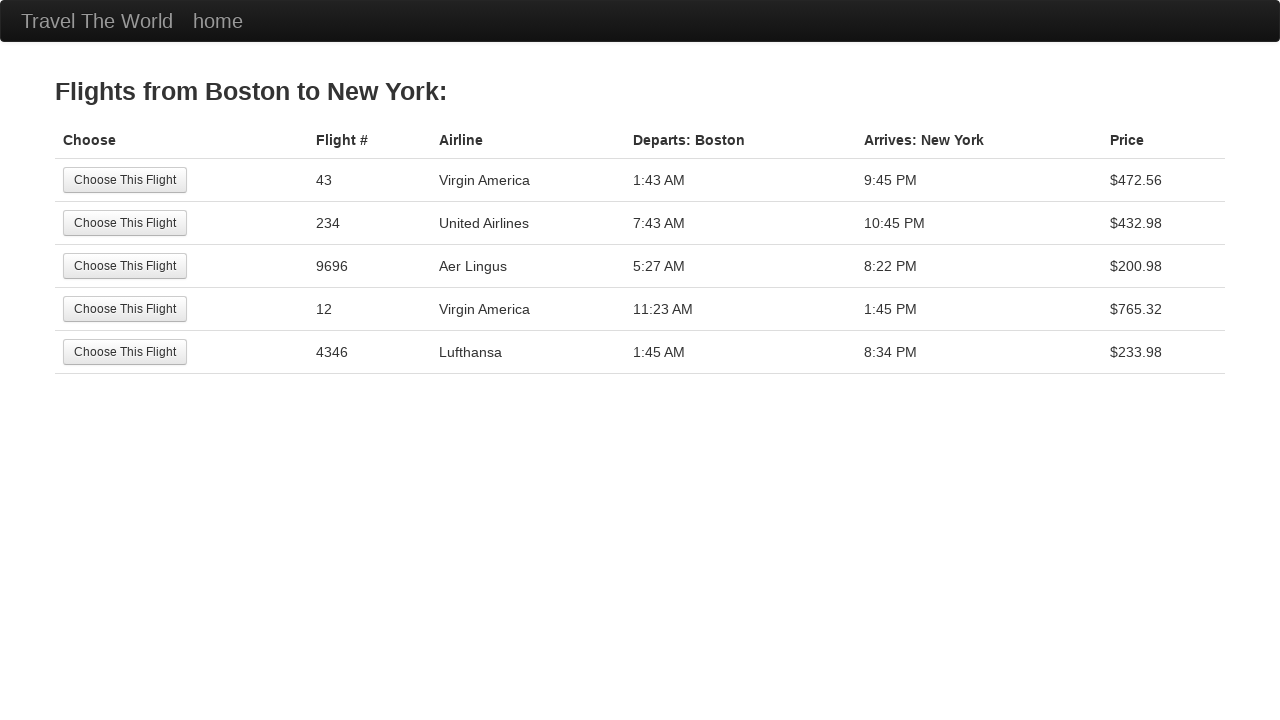